Tests right-click context menu functionality by navigating to the Context Menu page, performing a right-click on a designated element, and accepting the resulting alert

Starting URL: https://the-internet.herokuapp.com/

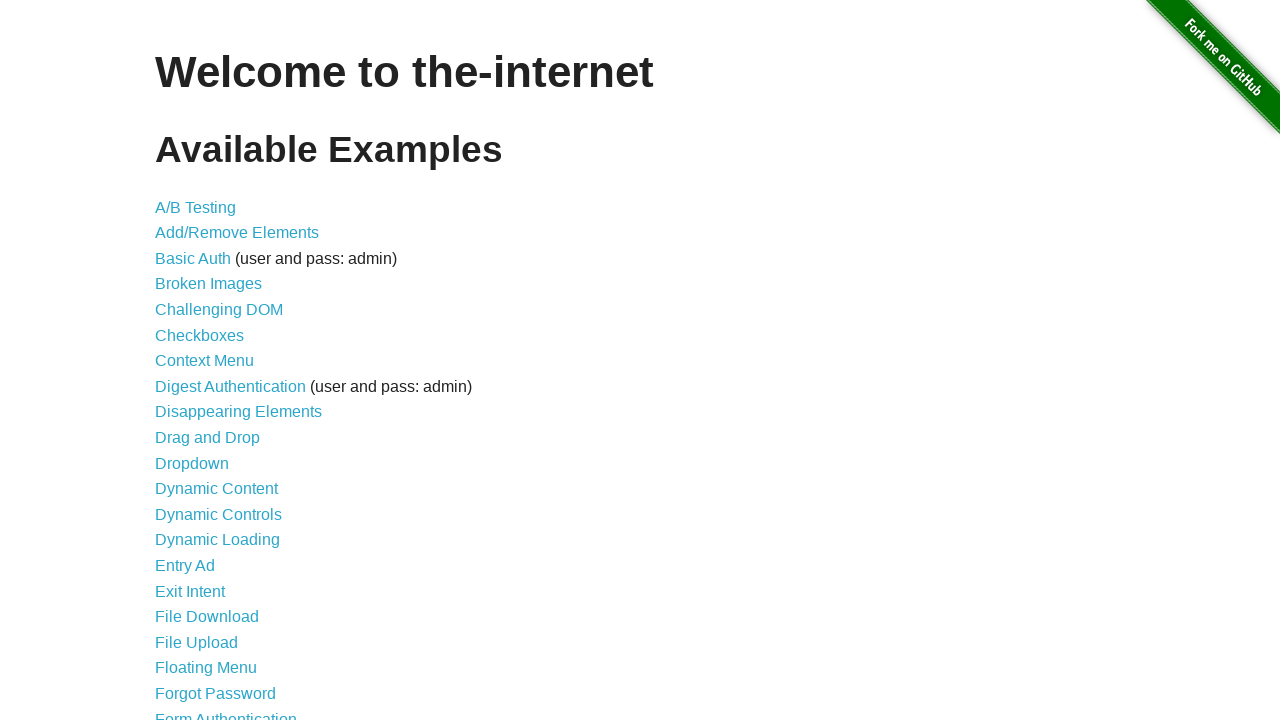

Clicked on Context Menu link at (204, 361) on xpath=//a[text()='Context Menu']
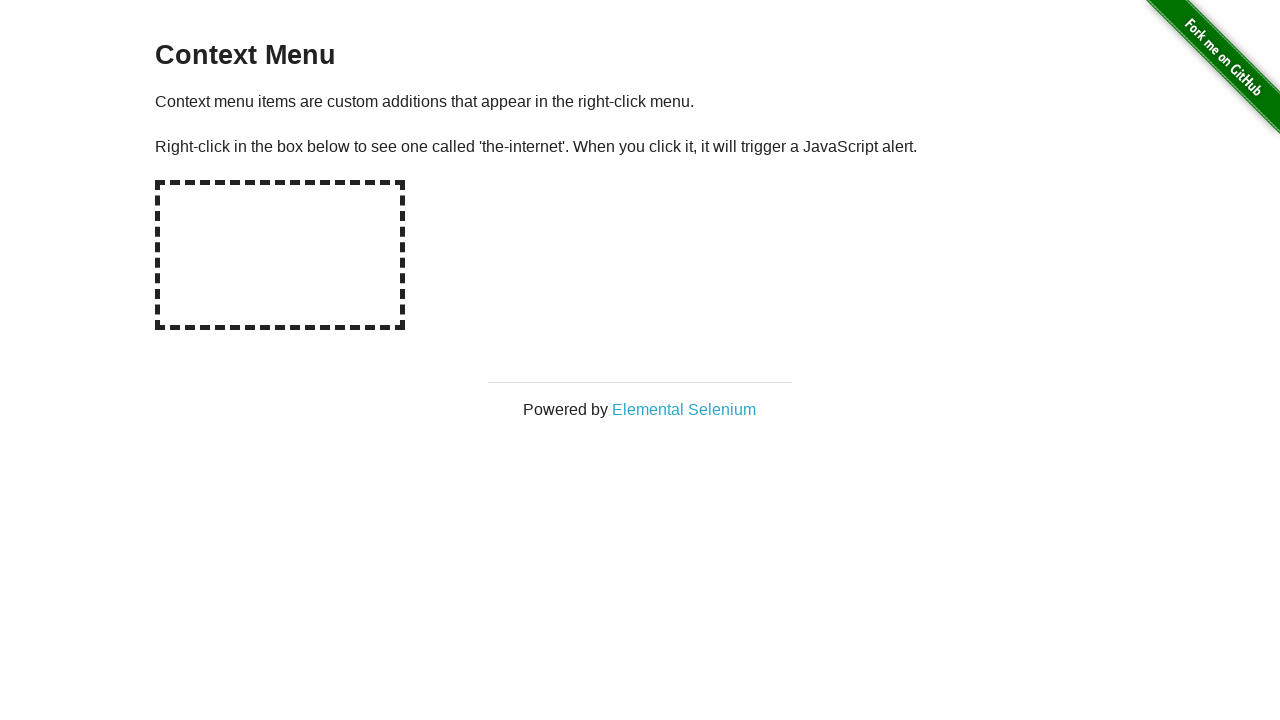

Right-clicked on the hot-spot element at (280, 255) on #hot-spot
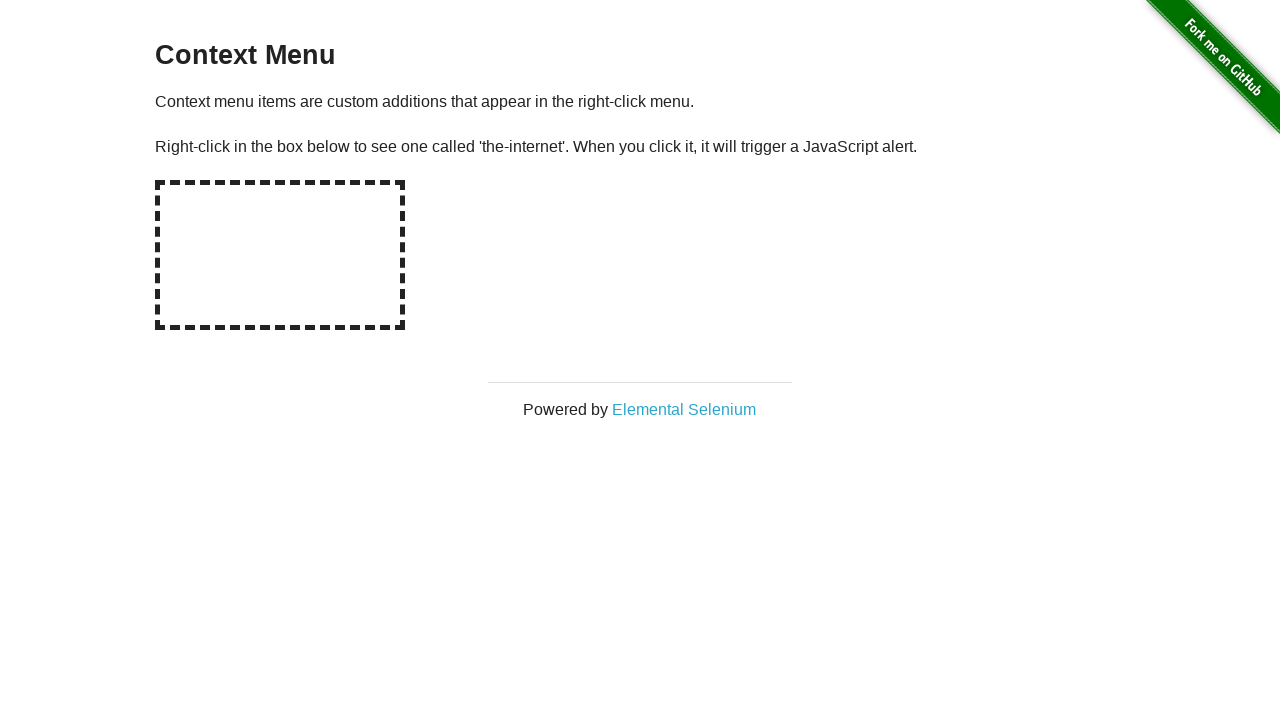

Set up dialog handler to accept alerts
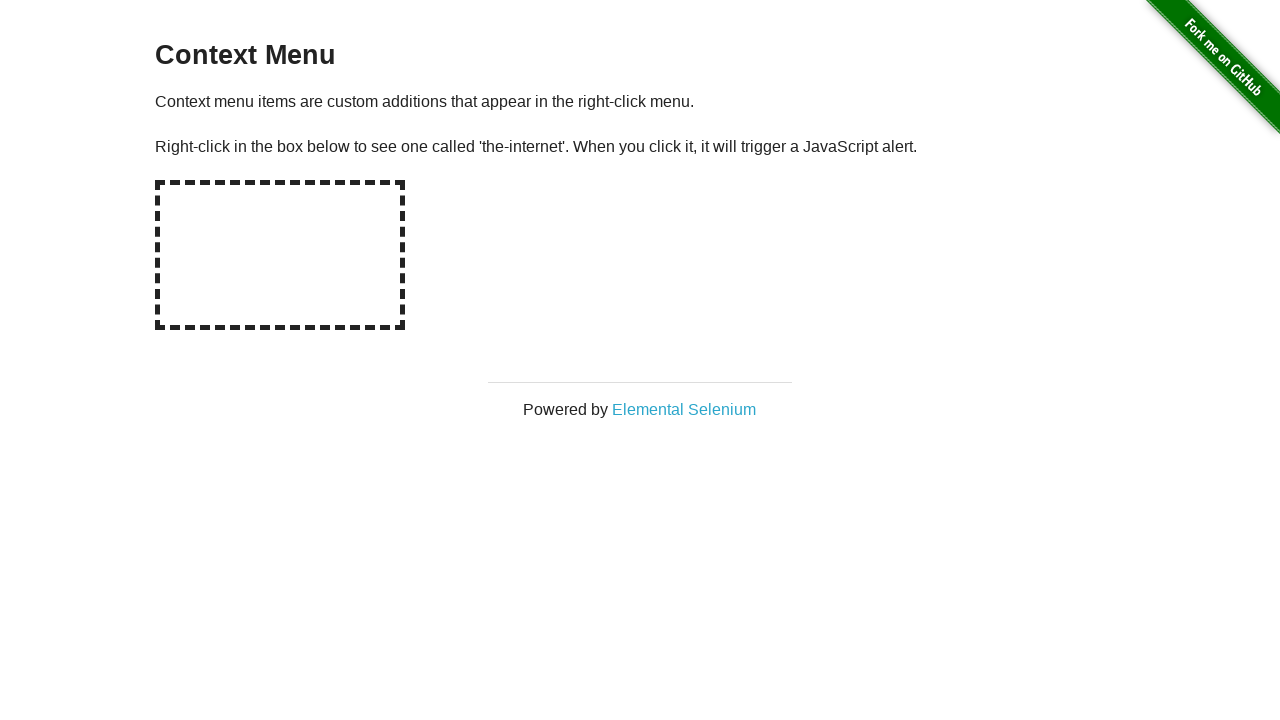

Right-clicked on the hot-spot element again to trigger alert at (280, 255) on #hot-spot
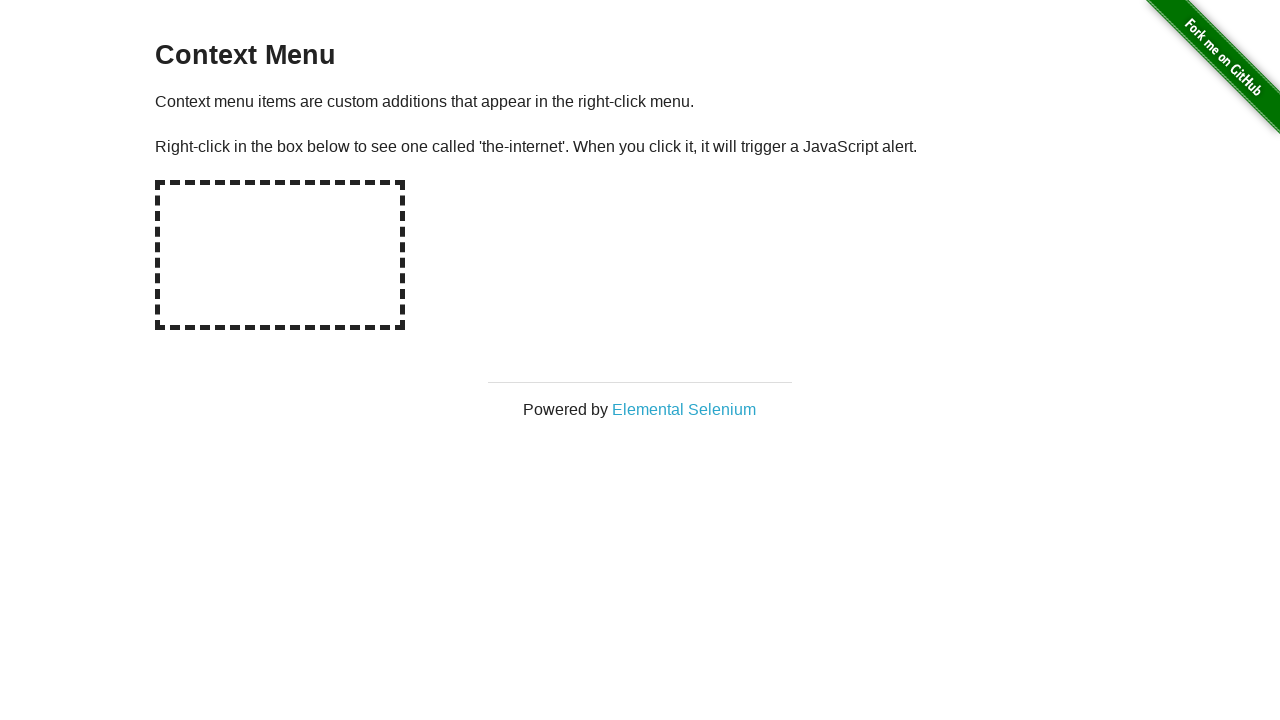

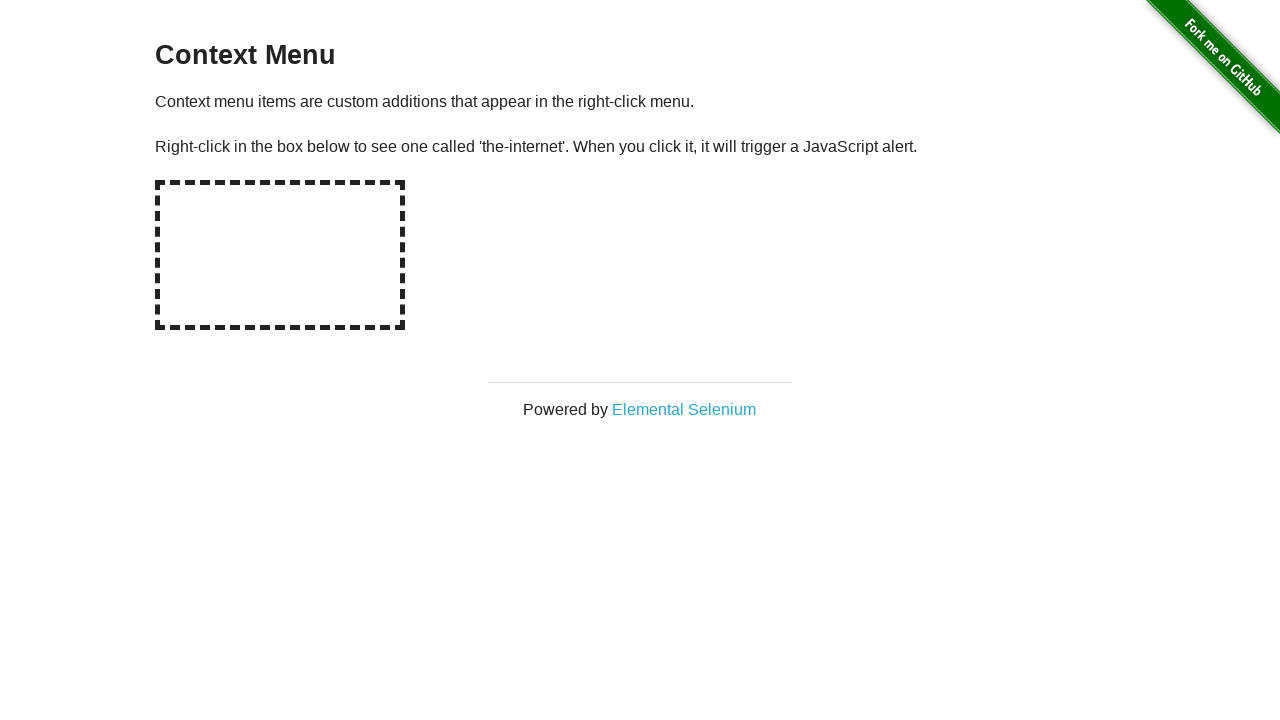